Tests prompt box handling by entering "Loop Academy" text and verifying the entered text is displayed

Starting URL: https://demoqa.com/alerts

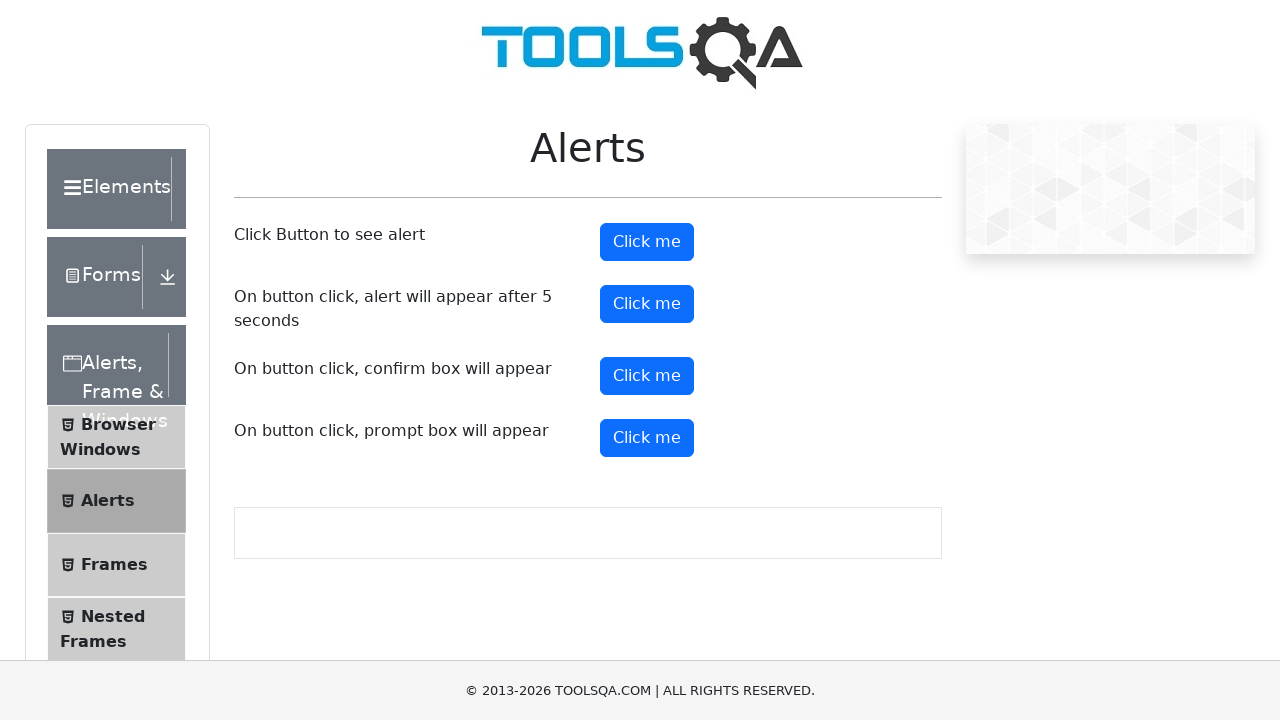

Set up dialog handler to accept prompt with 'Loop Academy' text
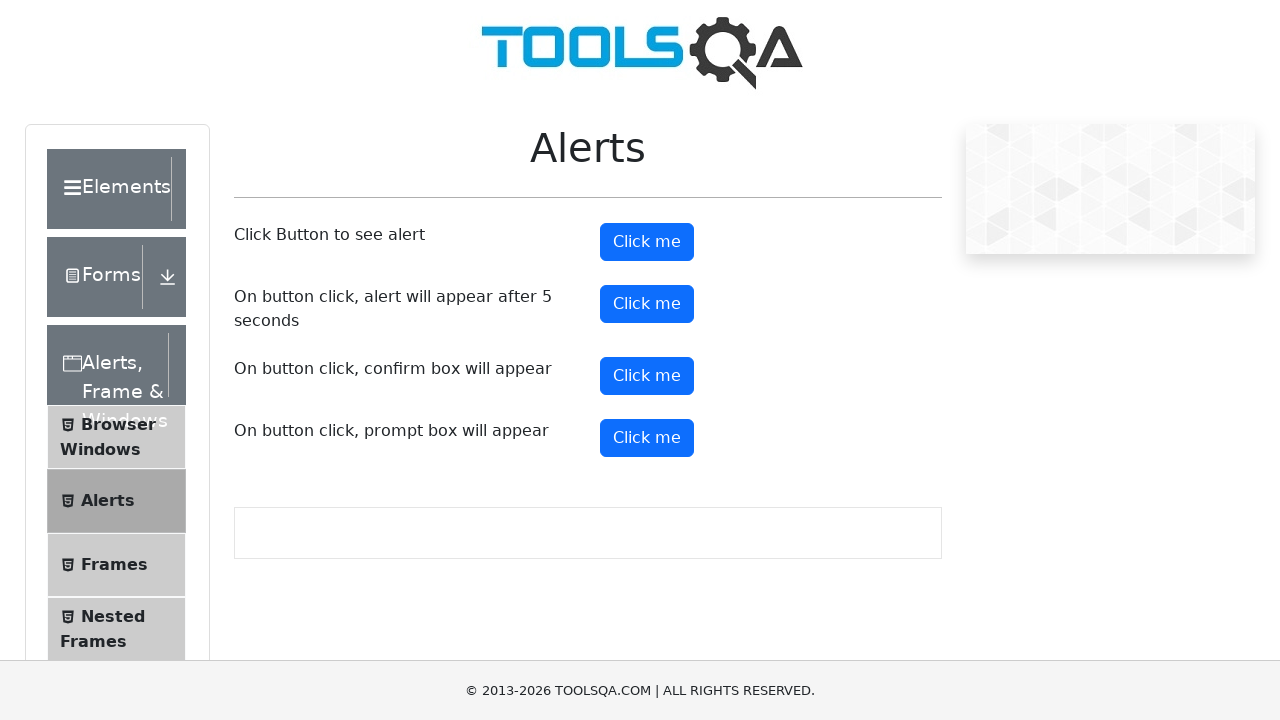

Clicked prompt button to trigger dialog at (647, 438) on button#promtButton
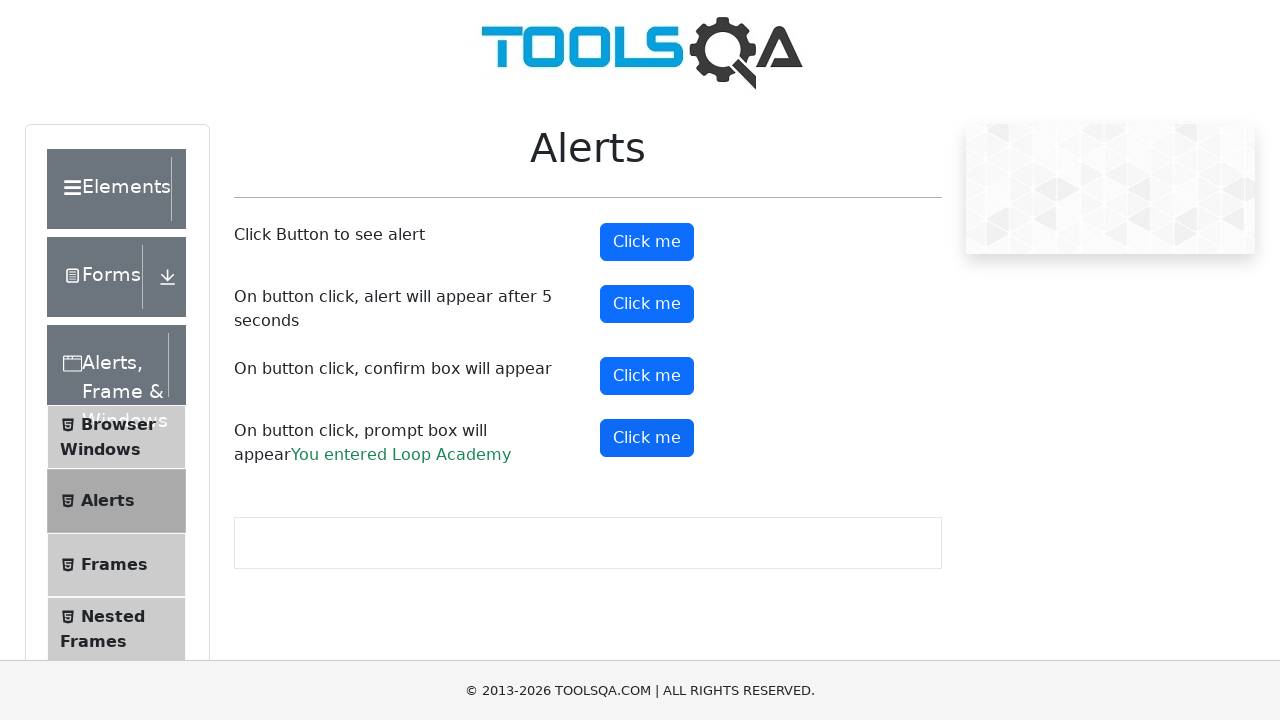

Prompt result message appeared on page
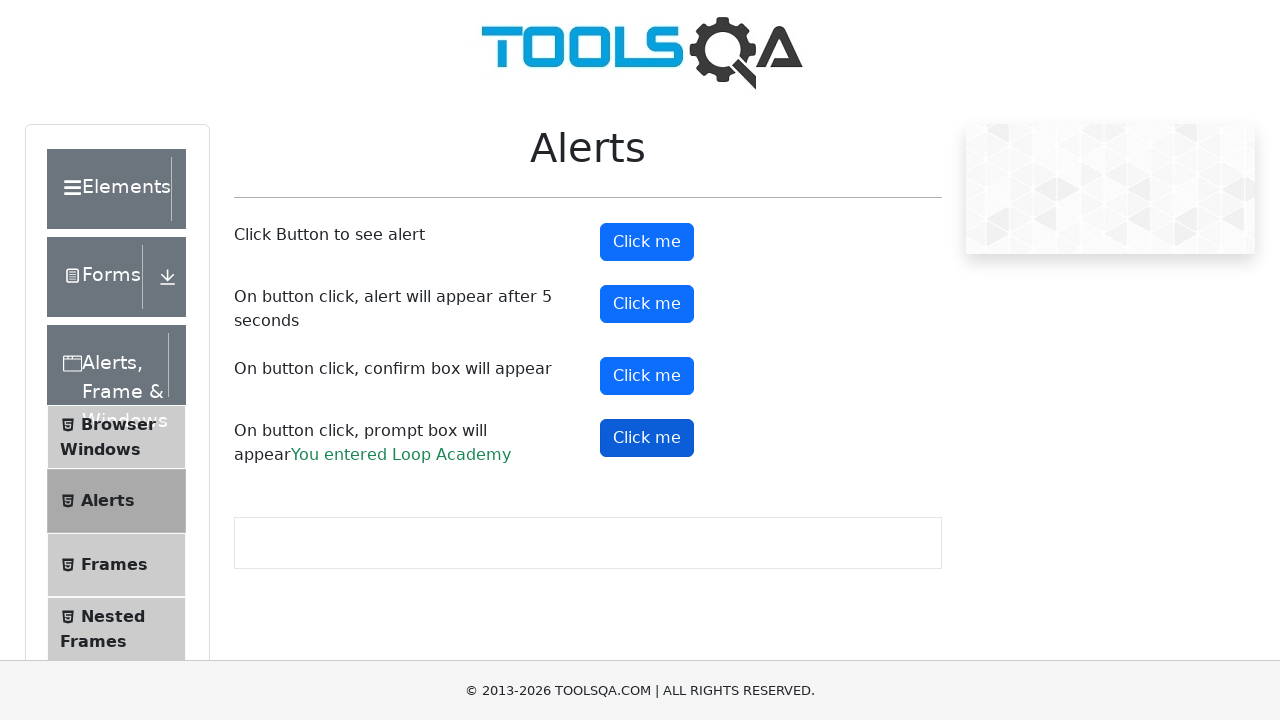

Retrieved prompt result text: 'You entered Loop Academy'
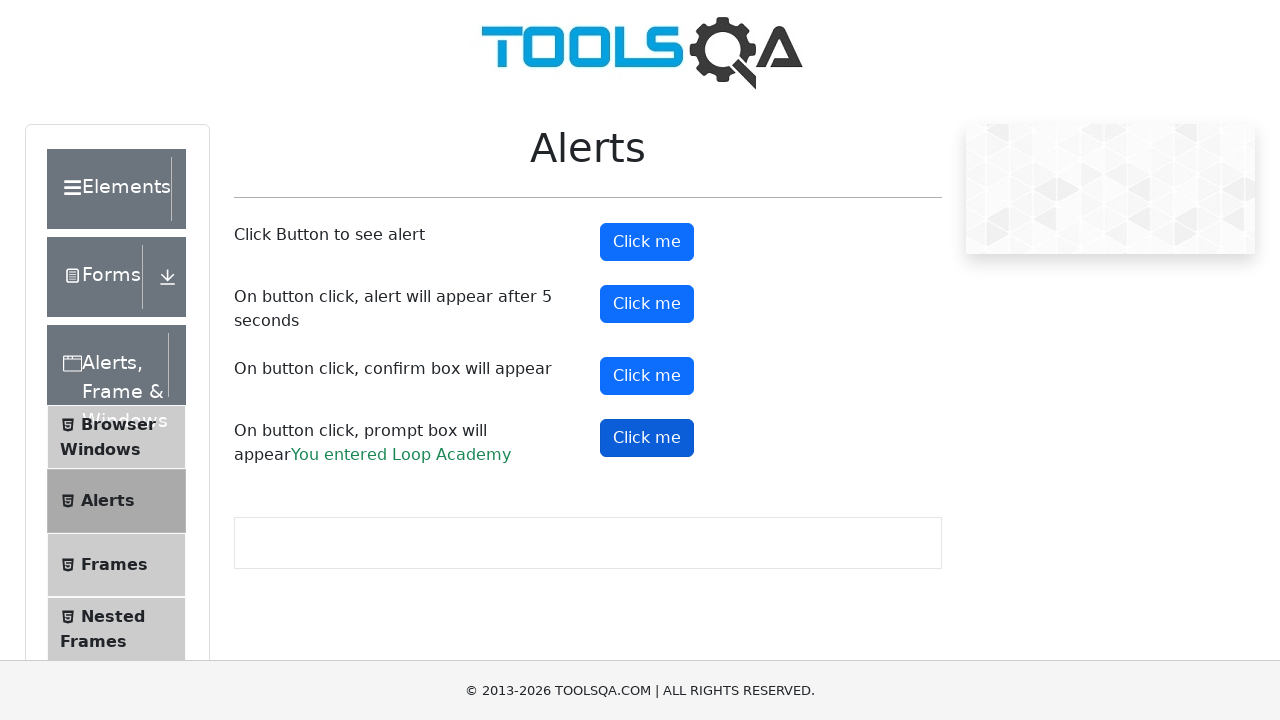

Verified prompt result matches expected text 'You entered Loop Academy'
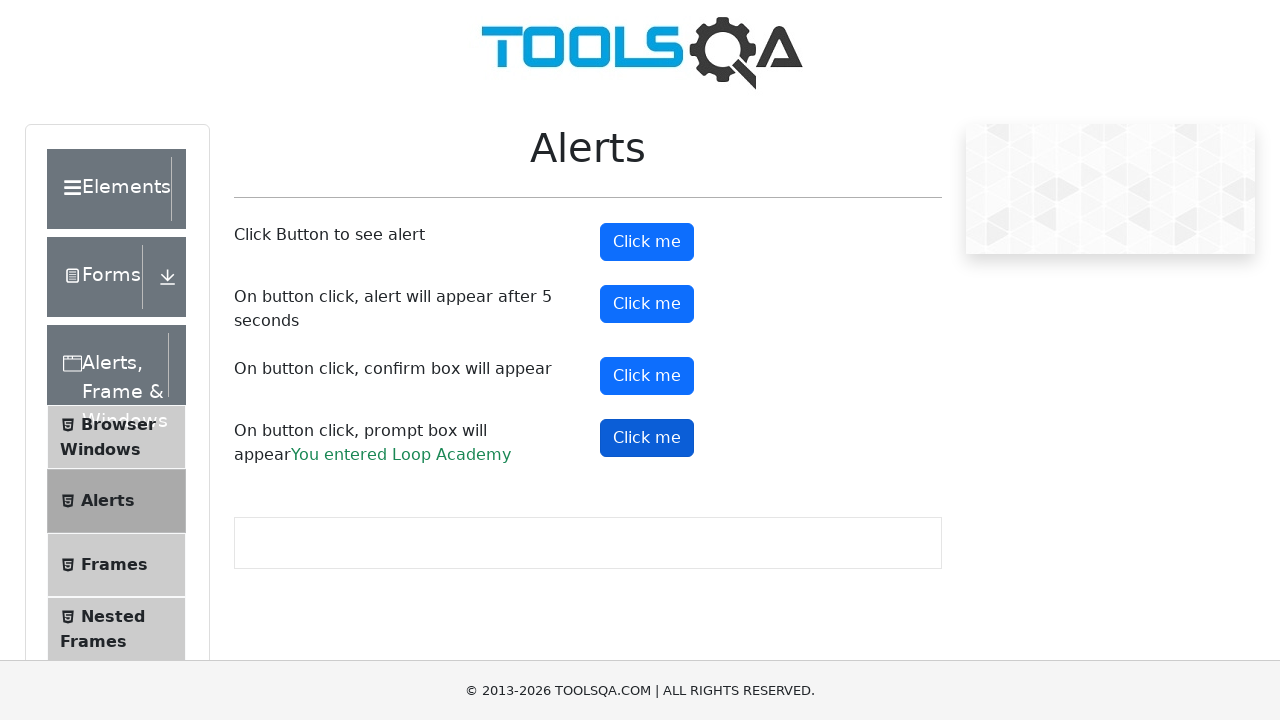

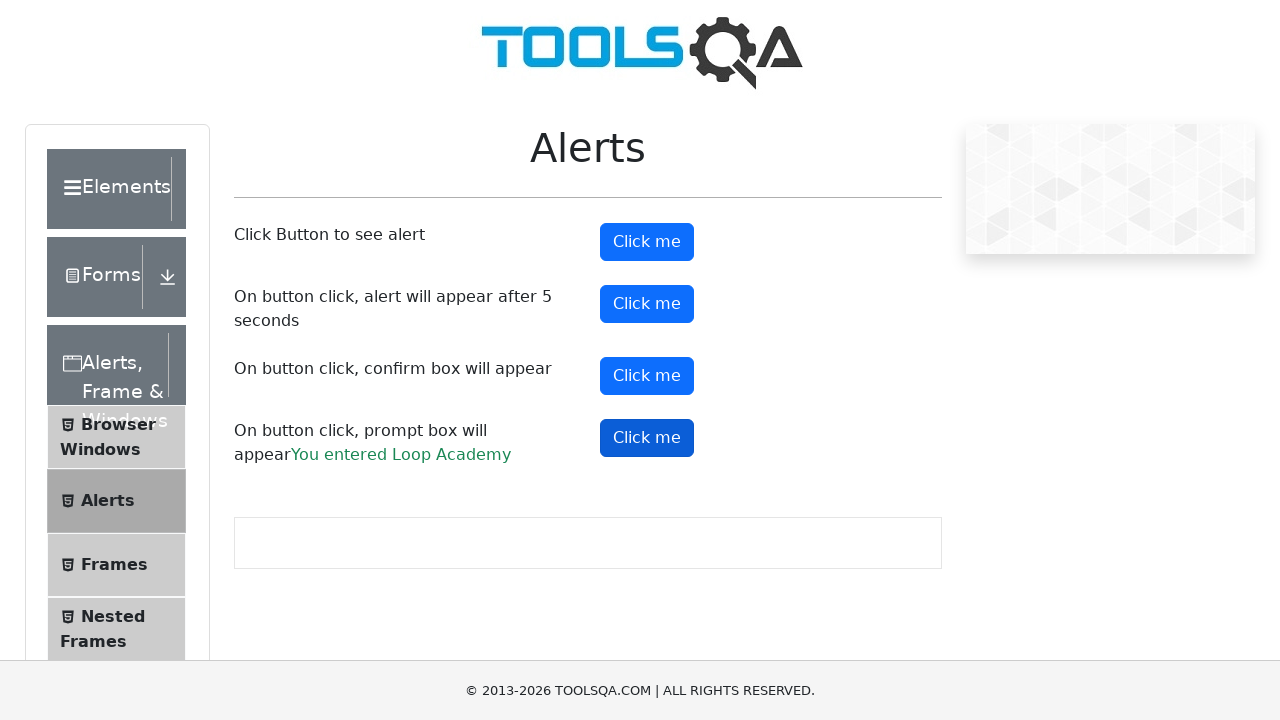